Verifies that the OrangeHRM login page has the correct title "OrangeHRM"

Starting URL: https://opensource-demo.orangehrmlive.com/web/index.php/auth/login

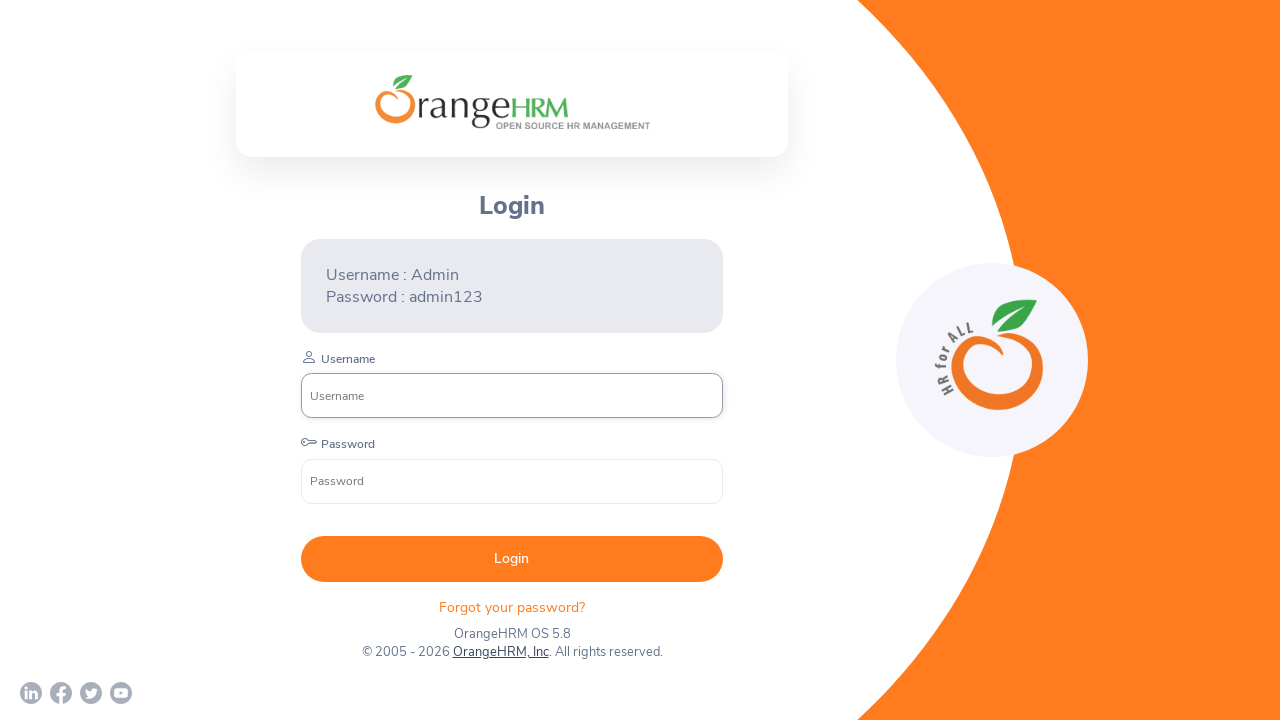

Verified that OrangeHRM login page title is 'OrangeHRM'
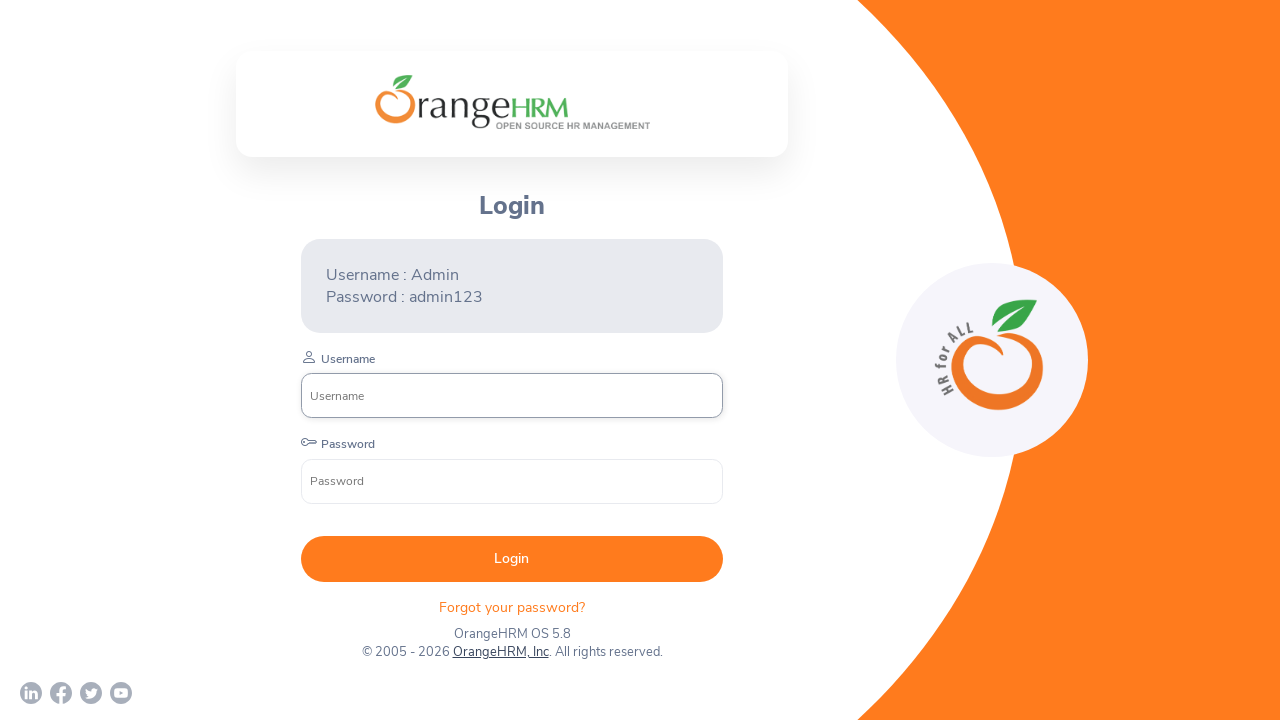

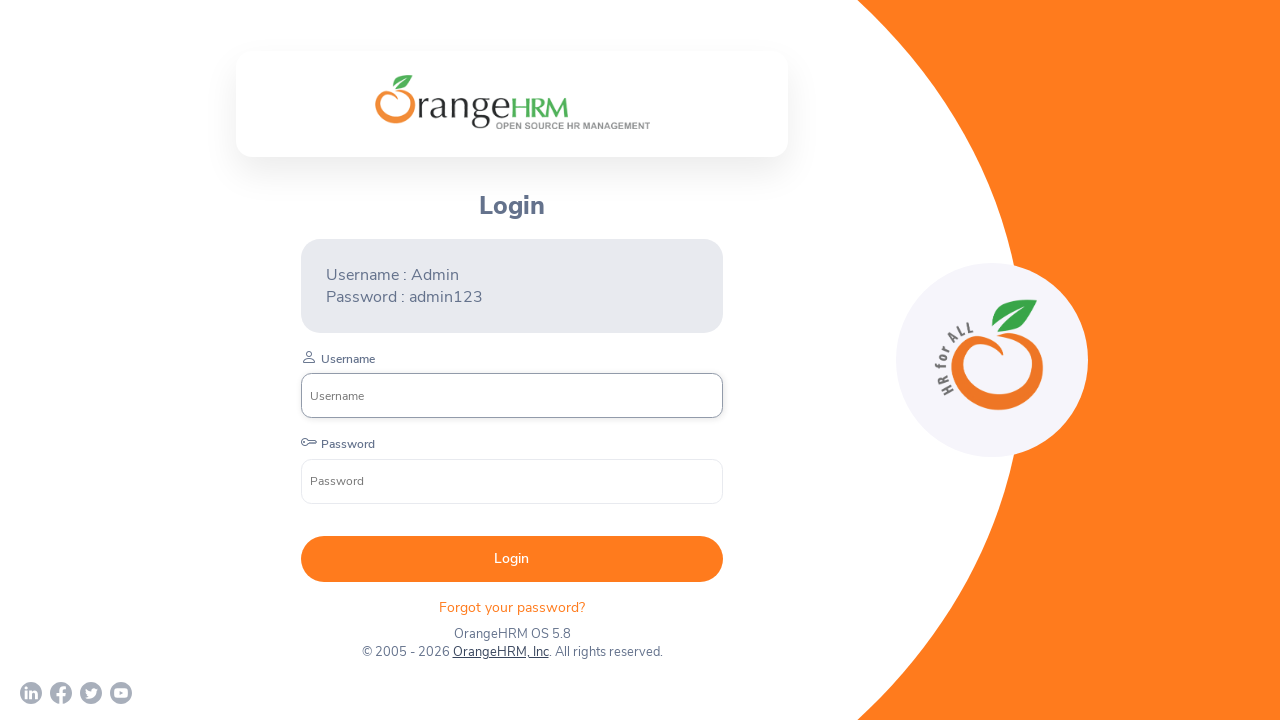